Tests select dropdown functionality by choosing options from hero and language dropdowns

Starting URL: https://savkk.github.io/selenium-practice/

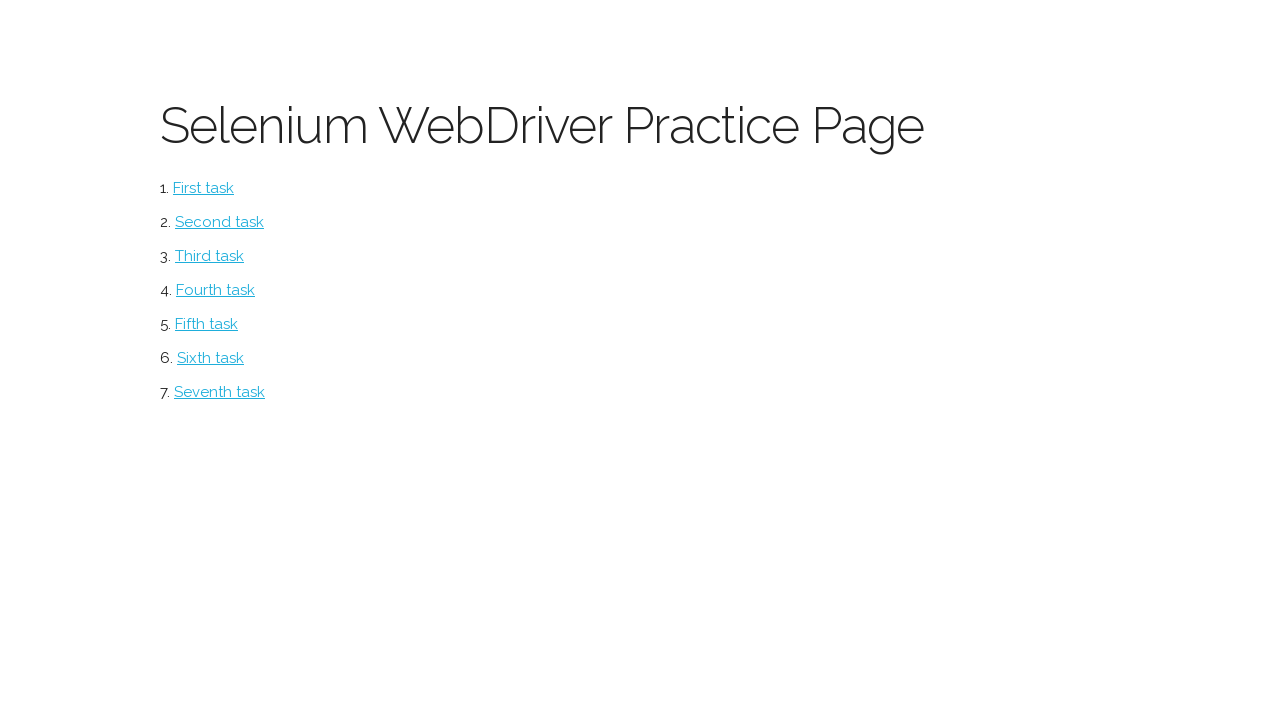

Clicked on select test link at (210, 256) on #select
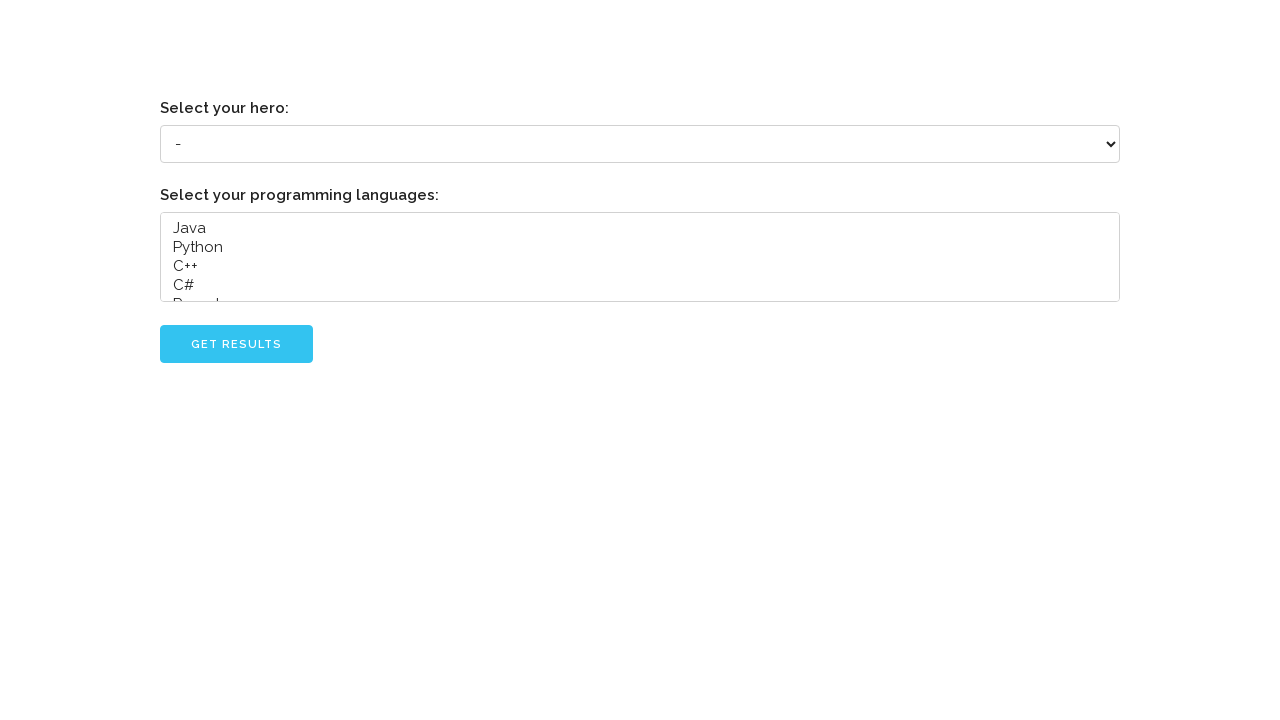

Selected 'Grady Booch' from hero dropdown on select[name='hero']
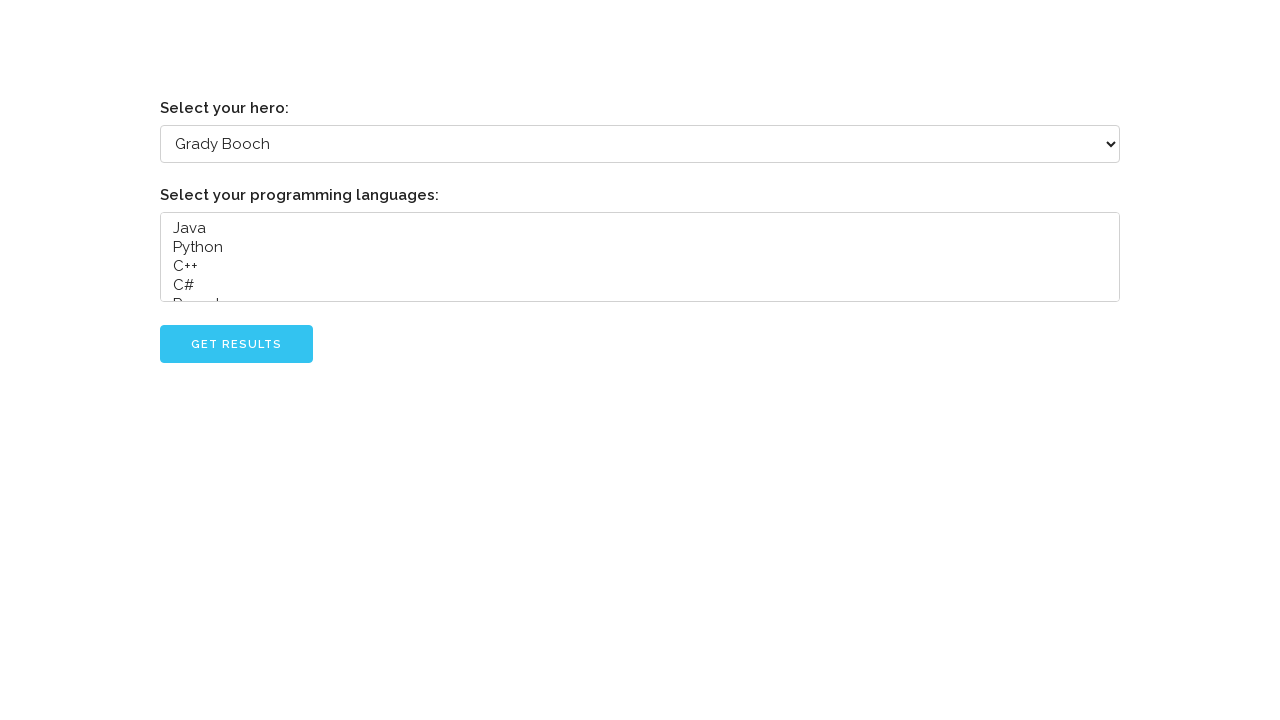

Selected 'Java' from language dropdown on select[name='languages']
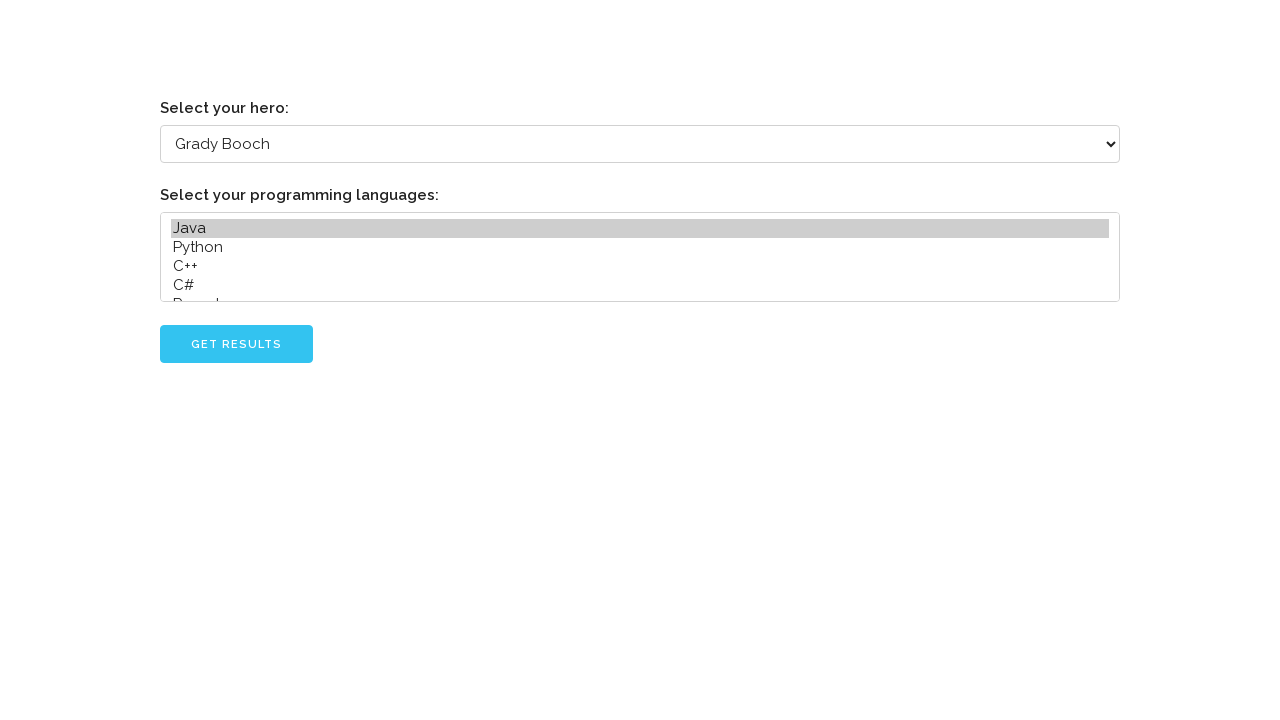

Clicked submit button to confirm selections at (236, 344) on #go
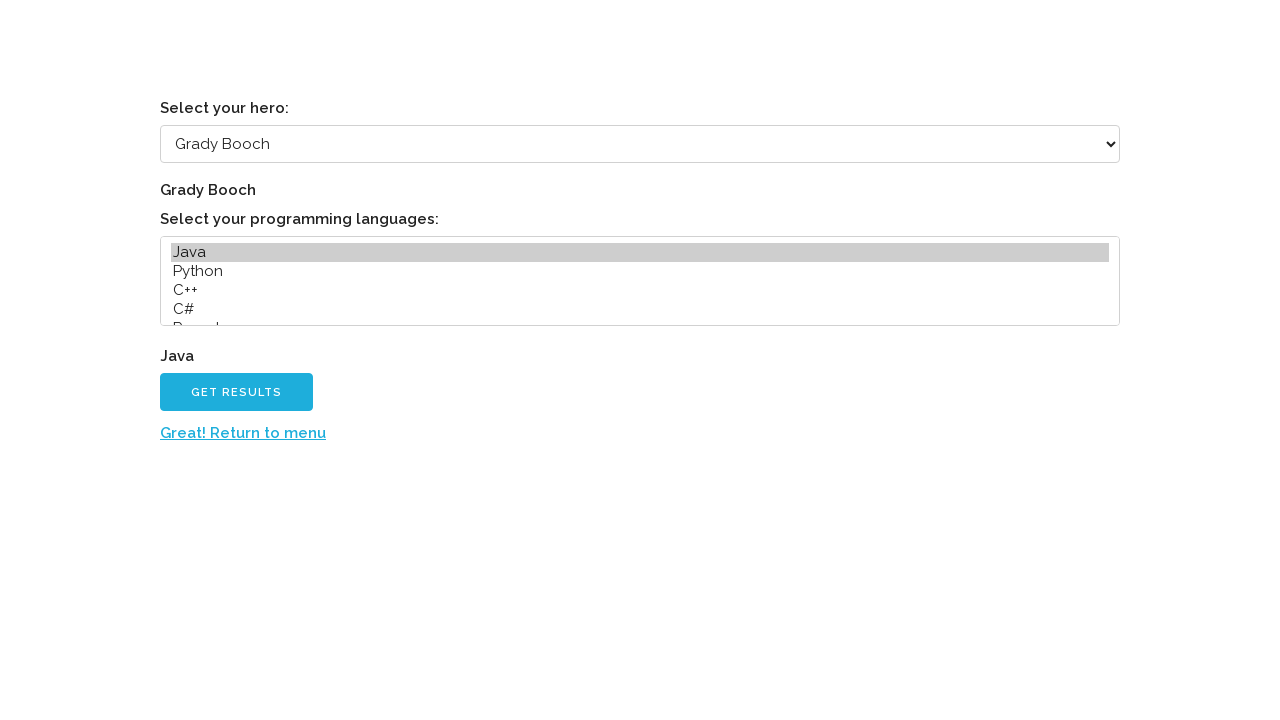

Clicked return to menu link at (243, 433) on a:has-text('Great! Return to menu')
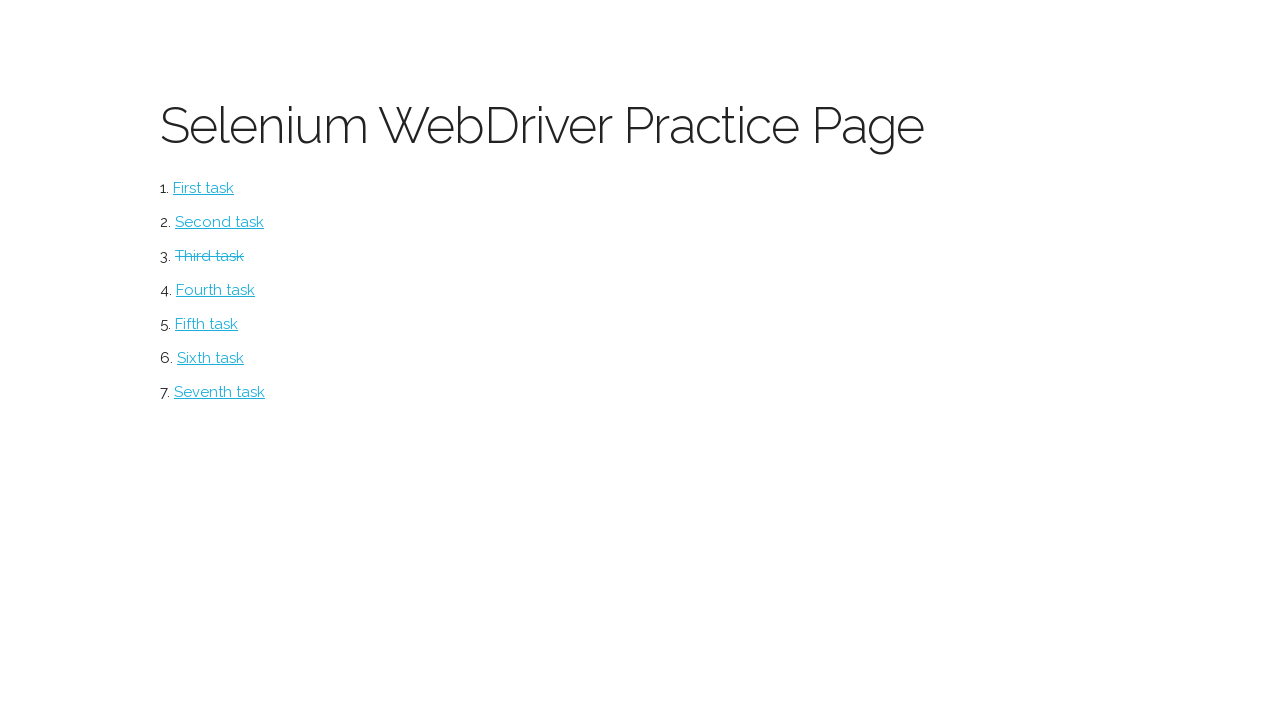

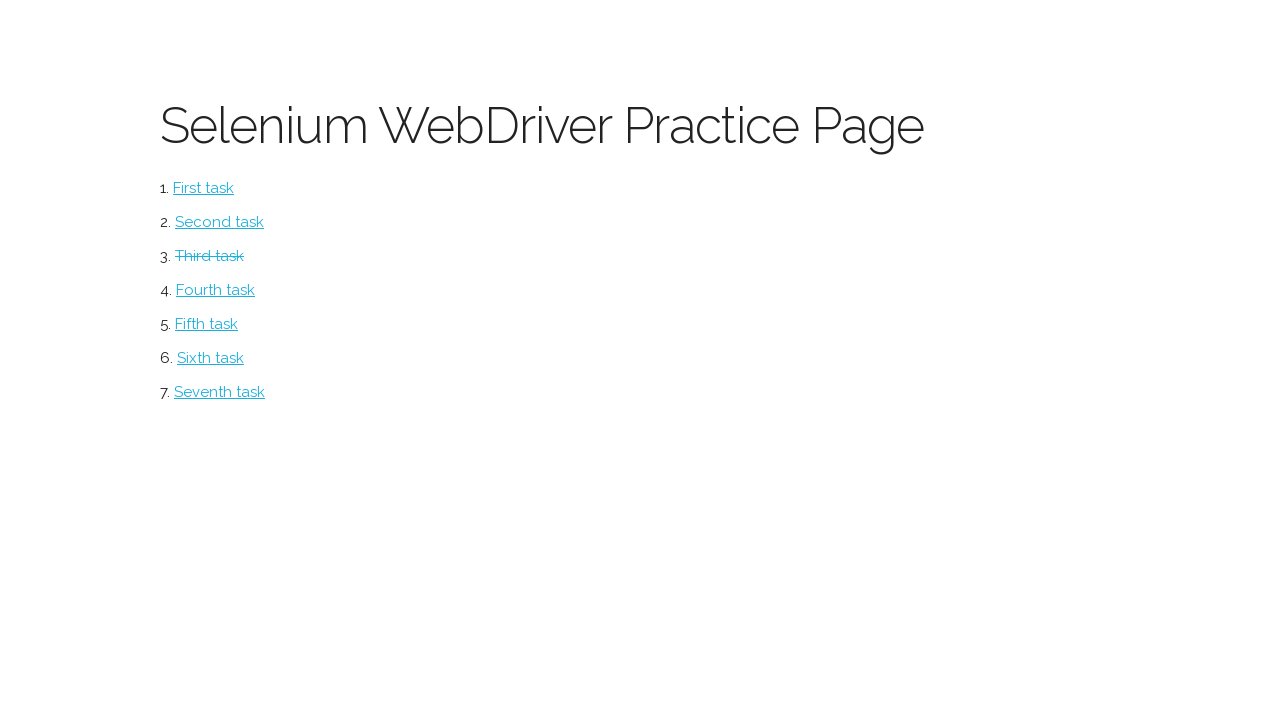